Navigates to a web app page, locates the main h1 heading element, and refreshes the page to verify the page can be reloaded successfully.

Starting URL: https://hole-golf.web.app/

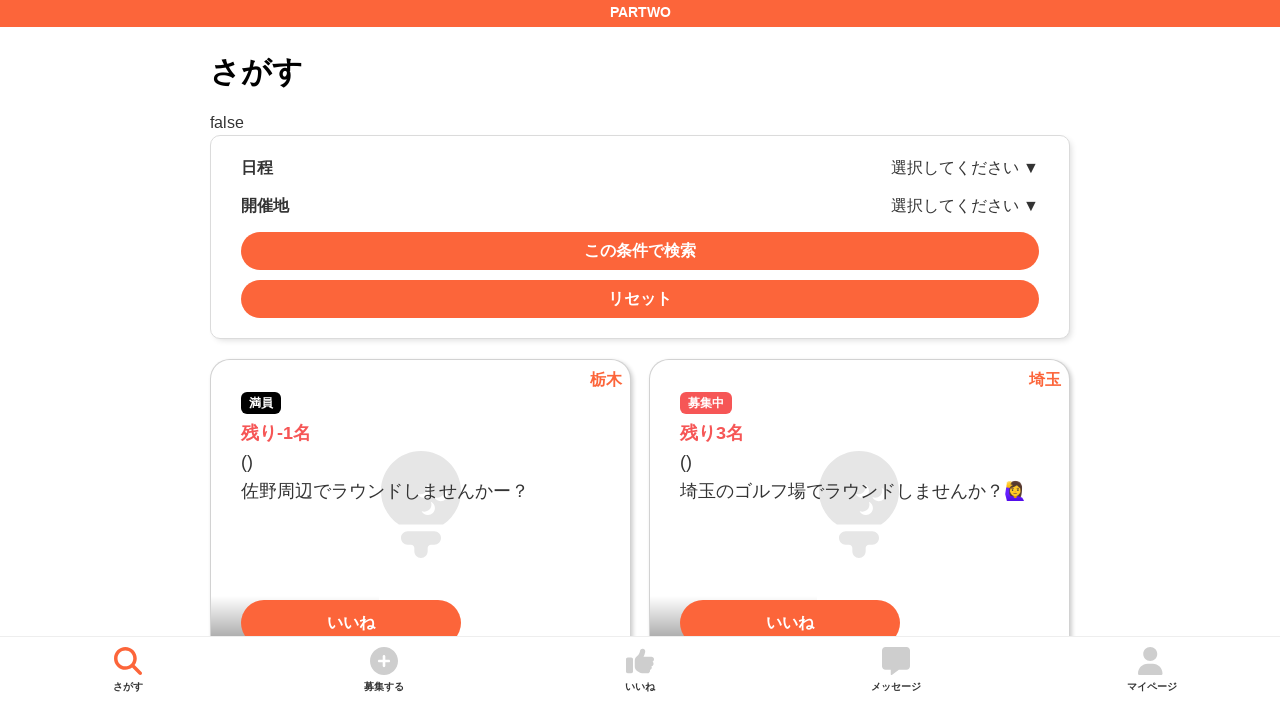

Navigated to https://hole-golf.web.app/
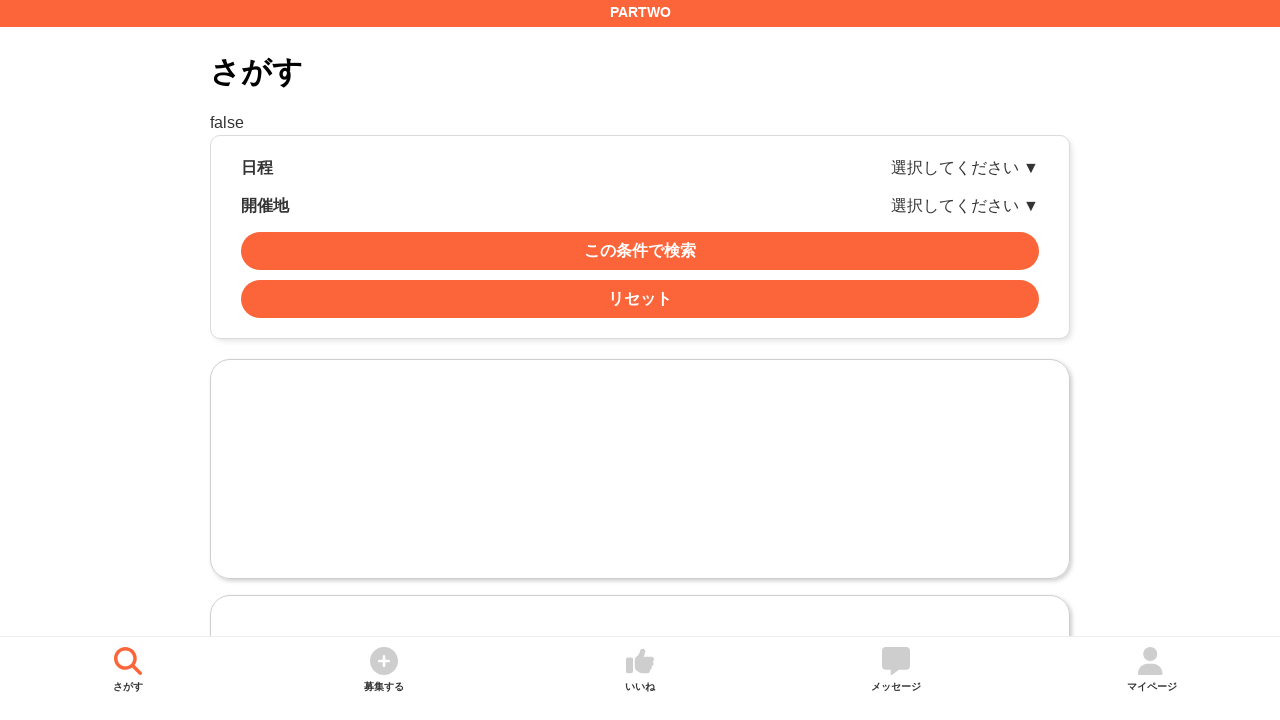

Located main h1 heading element
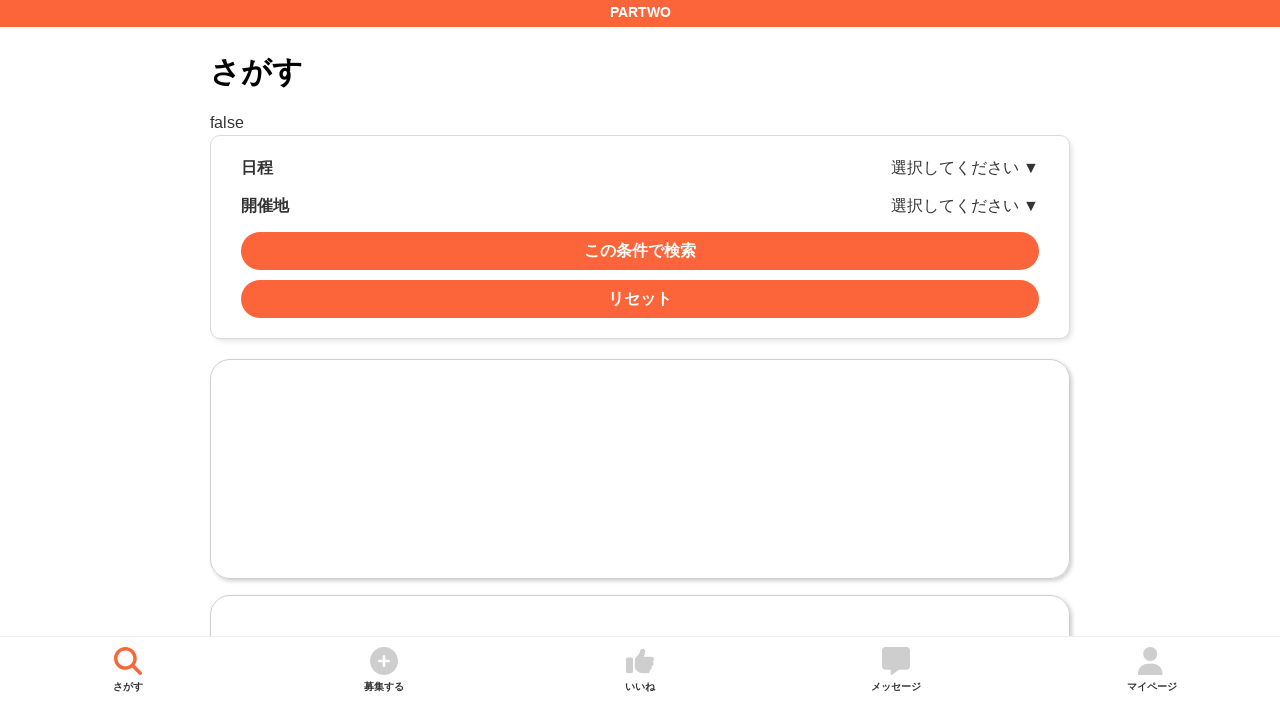

Refreshed the page
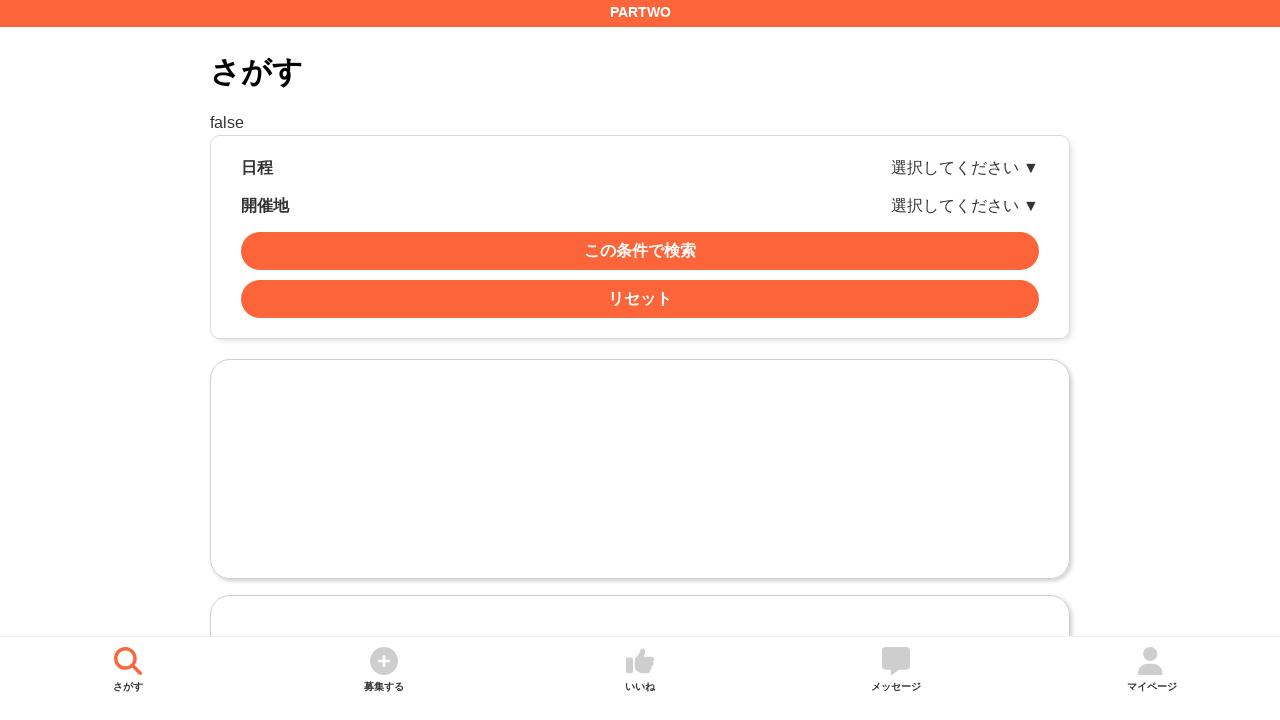

Verified h1 heading element is still present after refresh
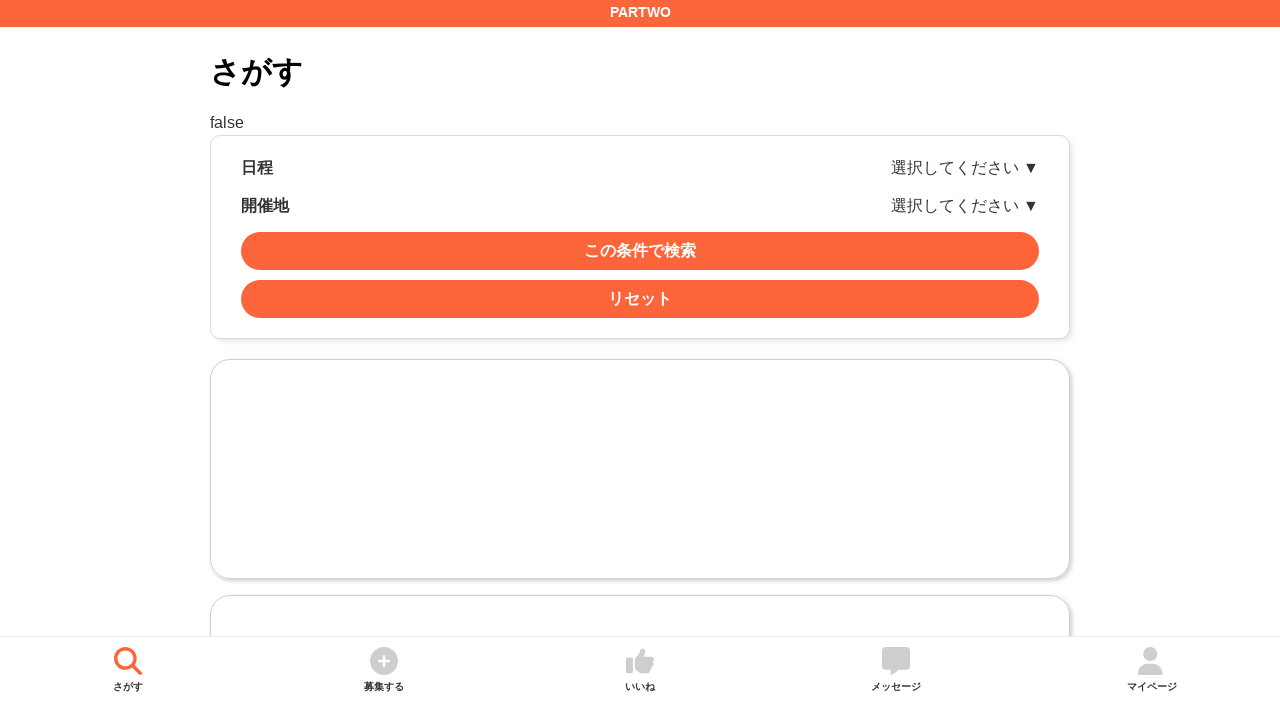

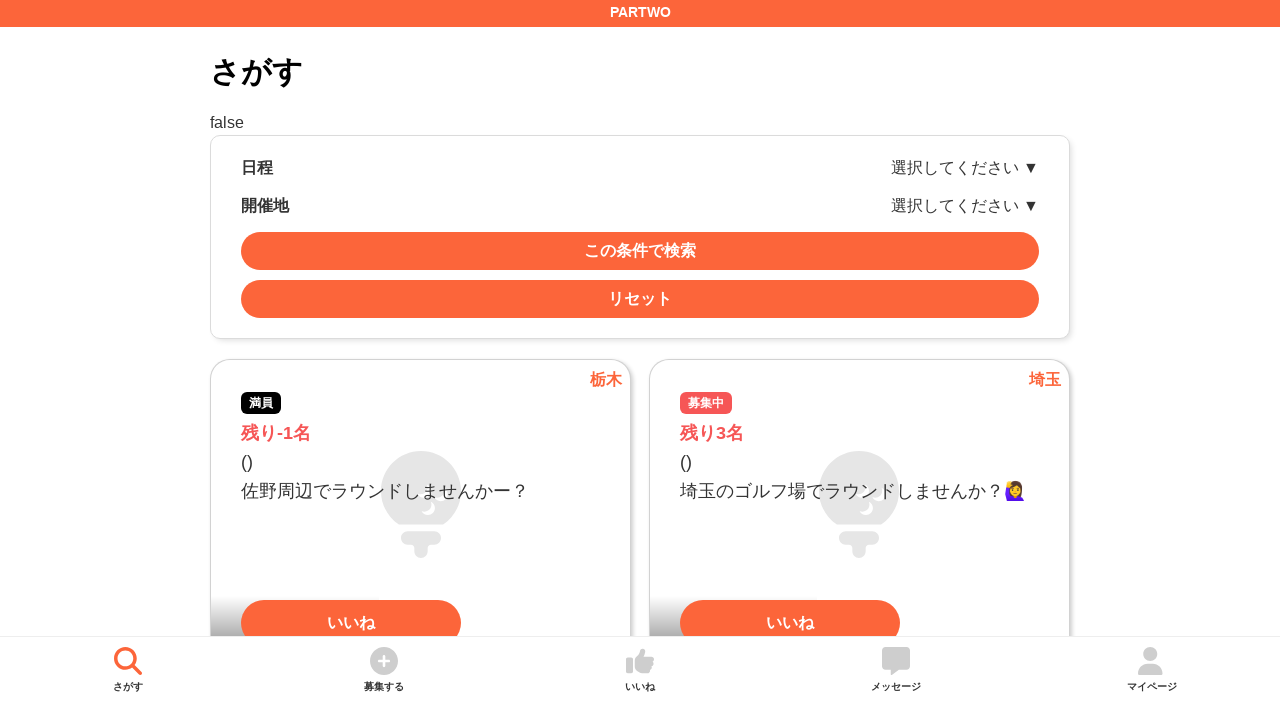